Tests sorting the Due column in ascending order using semantic class-based locators on table2 which has better markup.

Starting URL: http://the-internet.herokuapp.com/tables

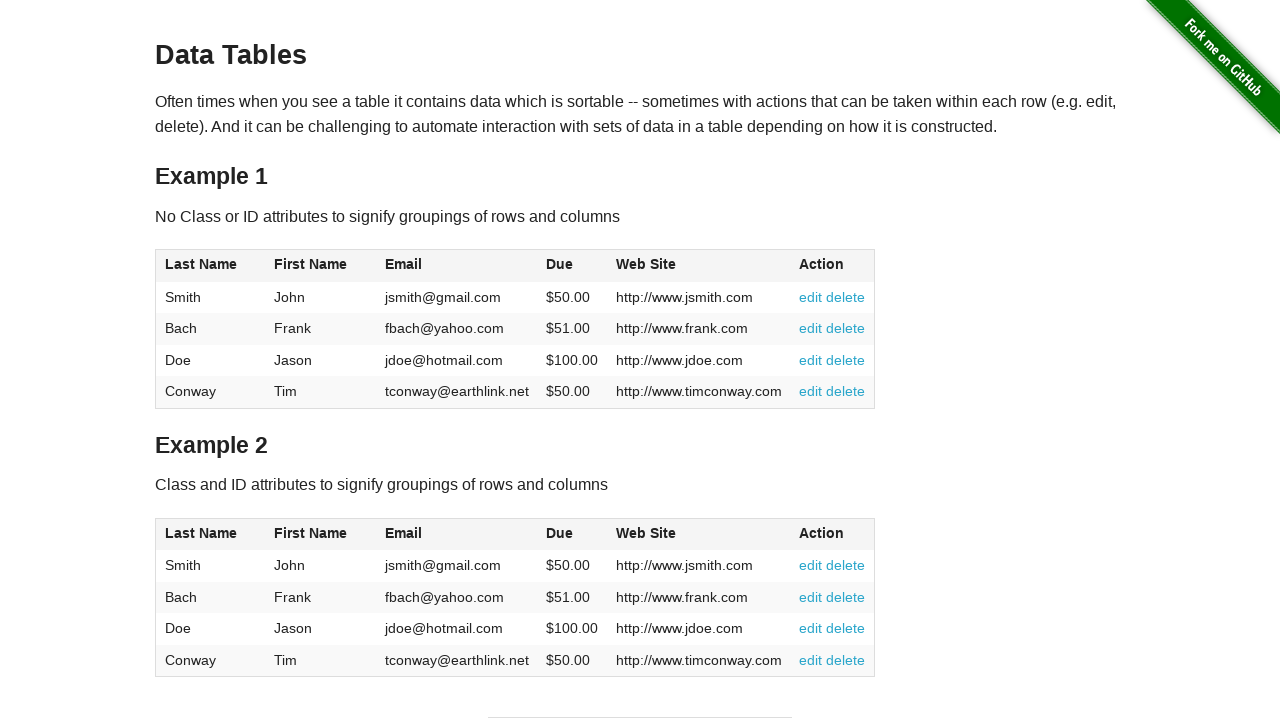

Clicked the Due column header in table2 to sort in ascending order at (560, 533) on #table2 thead .dues
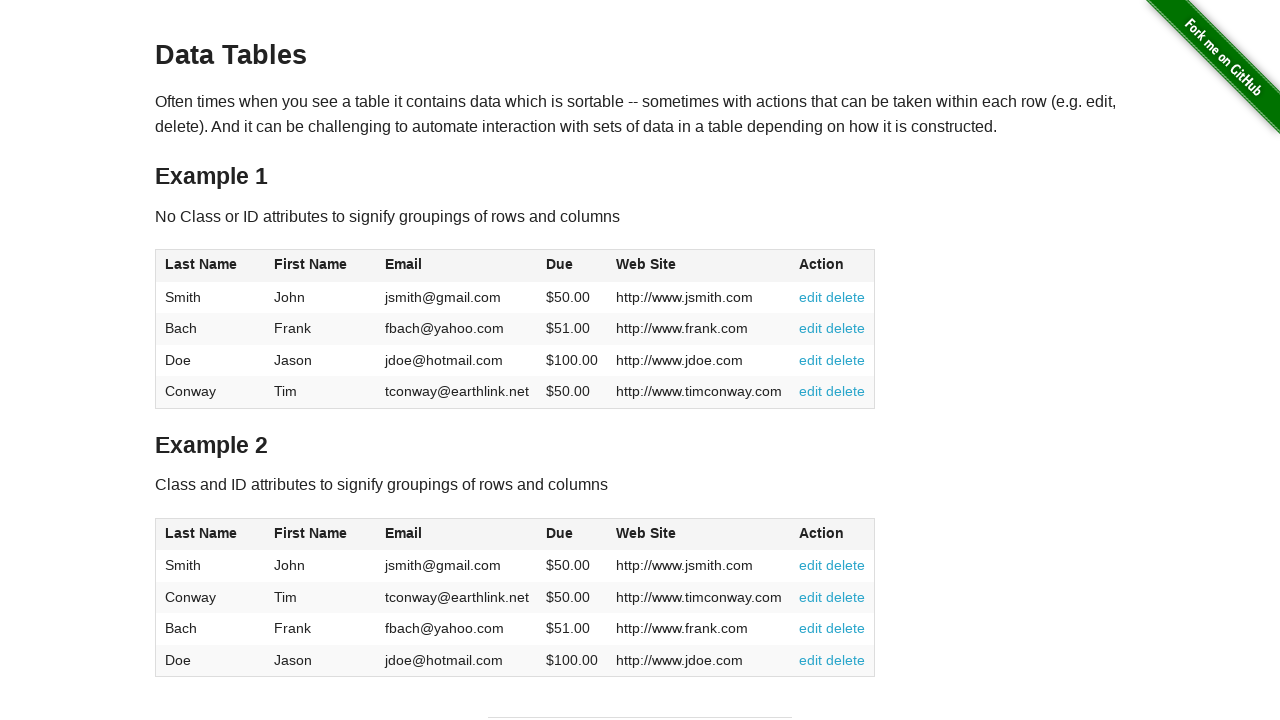

Due column cells loaded in table2 tbody
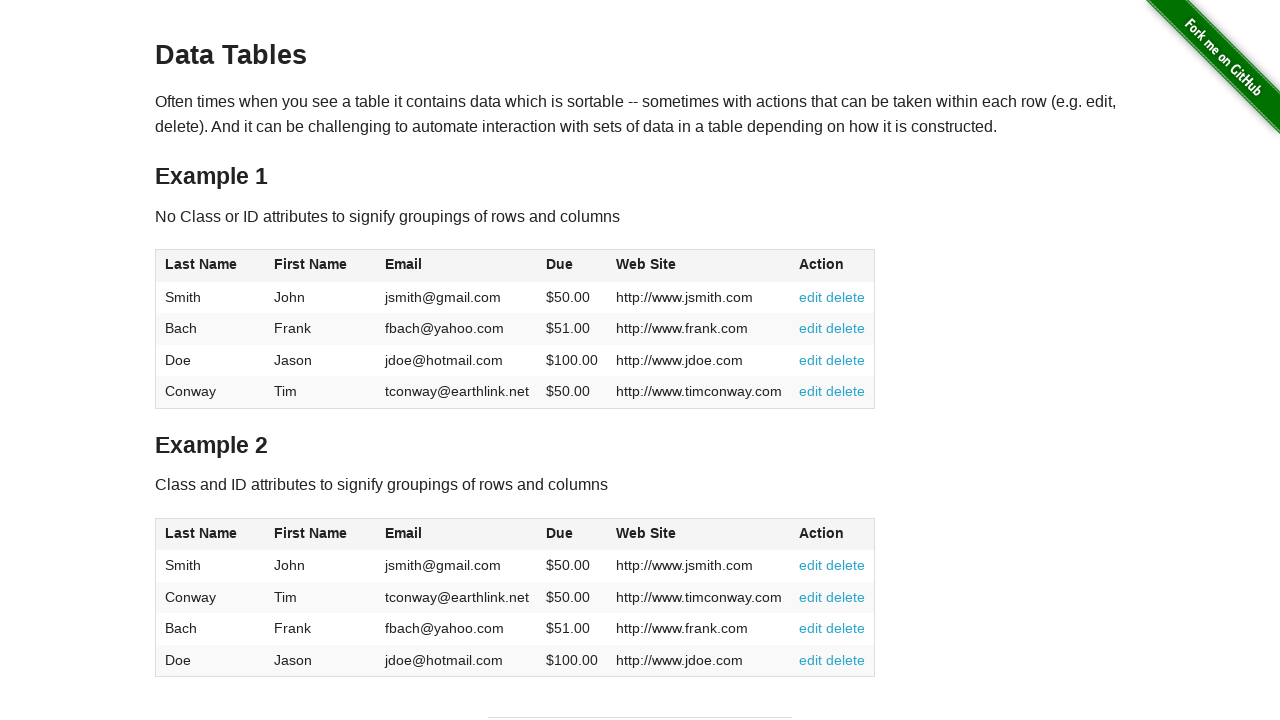

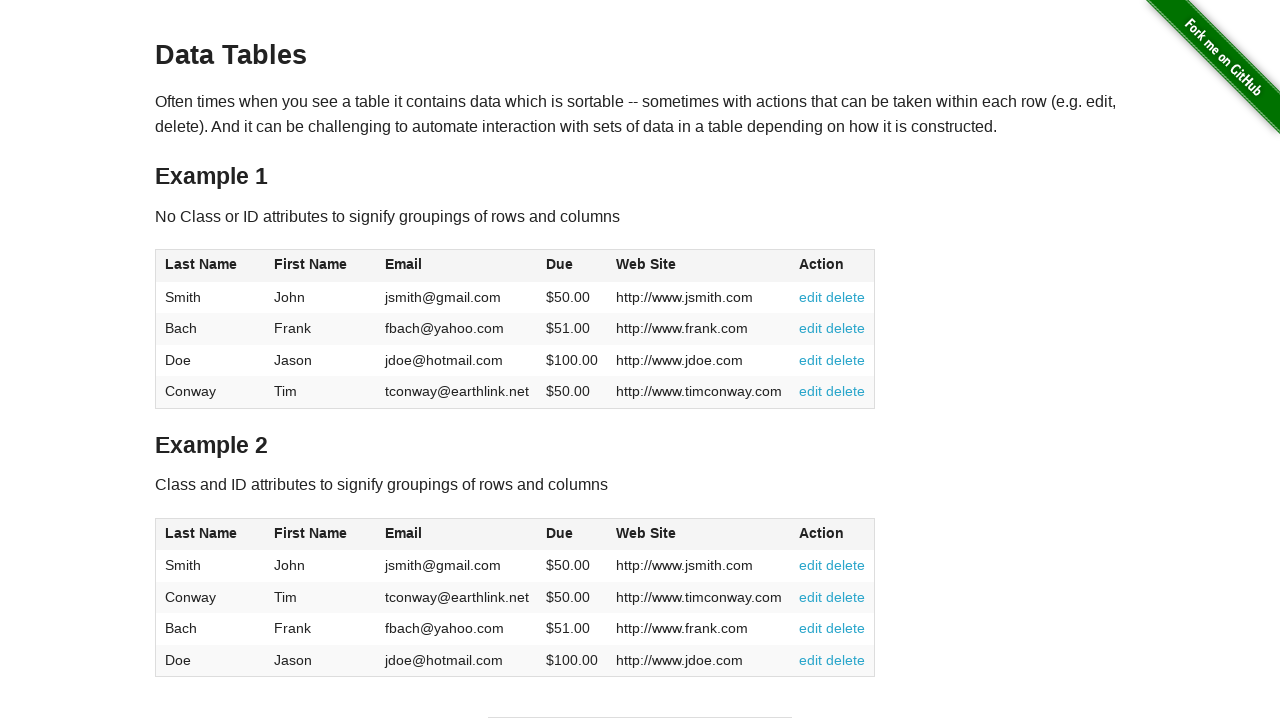